Tests nested iframe navigation and interaction by switching between frames and filling a text input field

Starting URL: https://demo.automationtesting.in/Frames.html

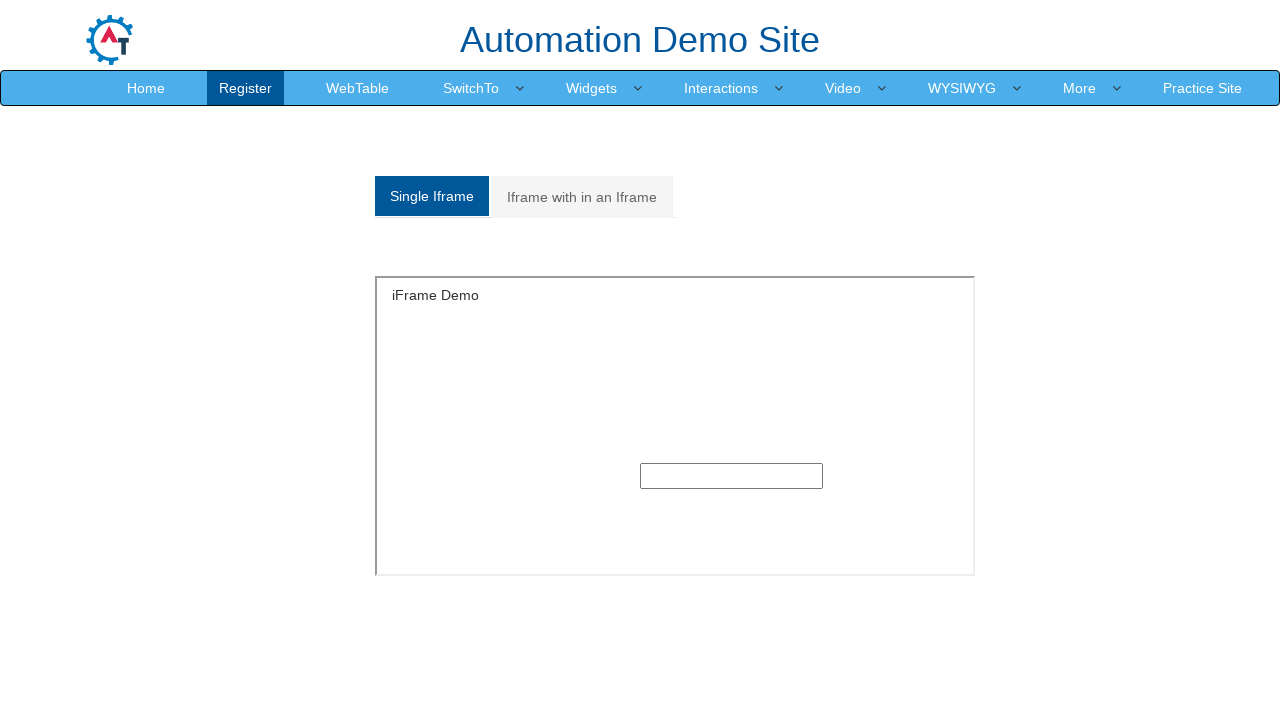

Clicked on the nested frames tab at (582, 197) on (//a[@class='analystic'])[2]
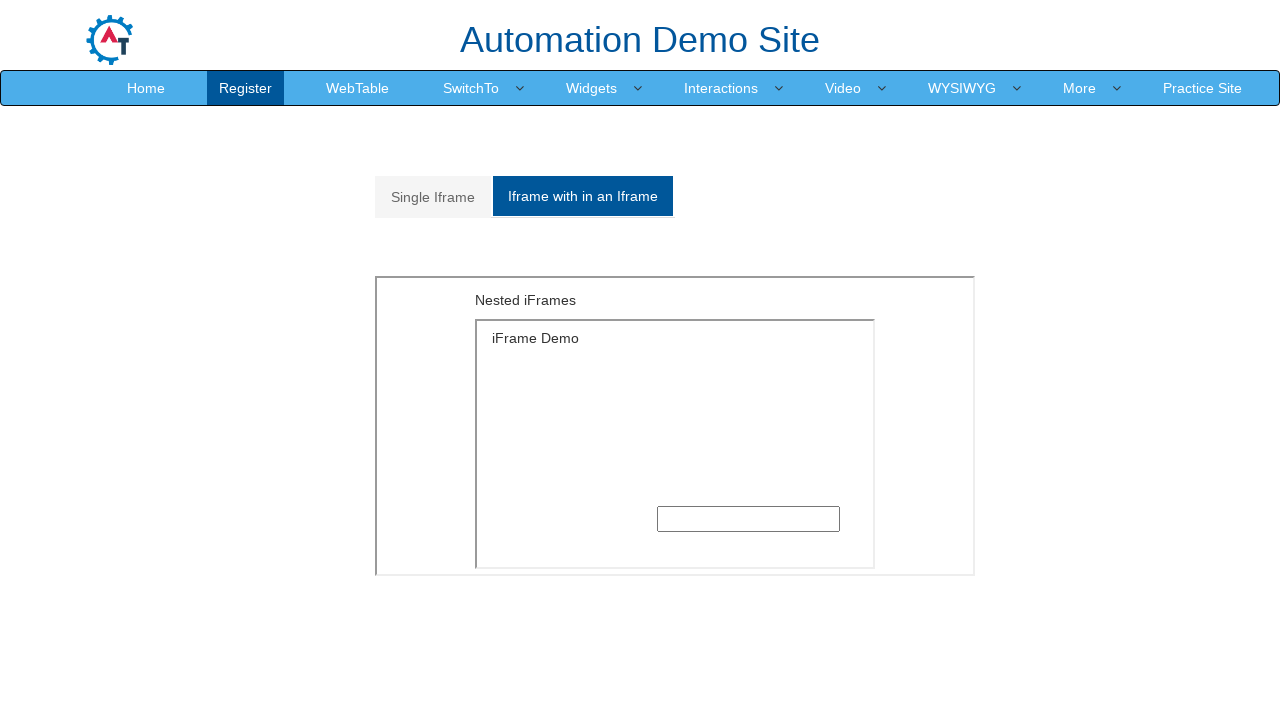

Located and switched to outer frame (index 1)
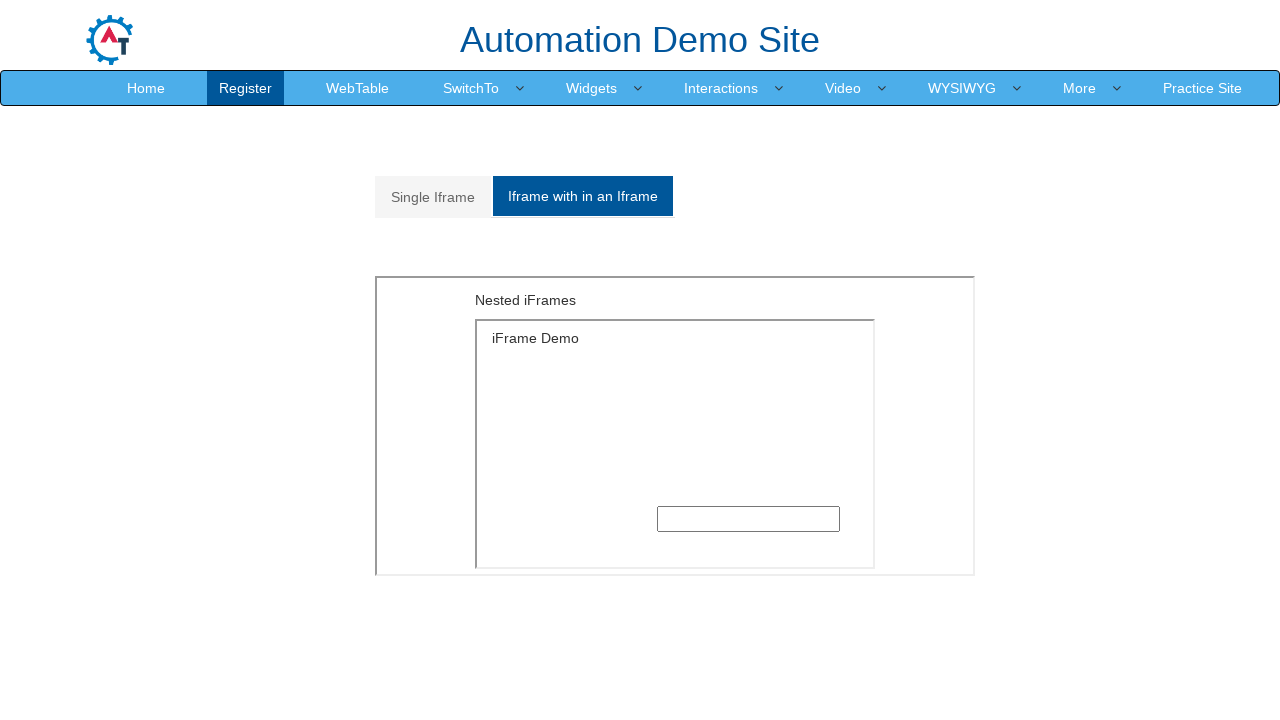

Retrieved text from outer frame: 'Nested iFrames'
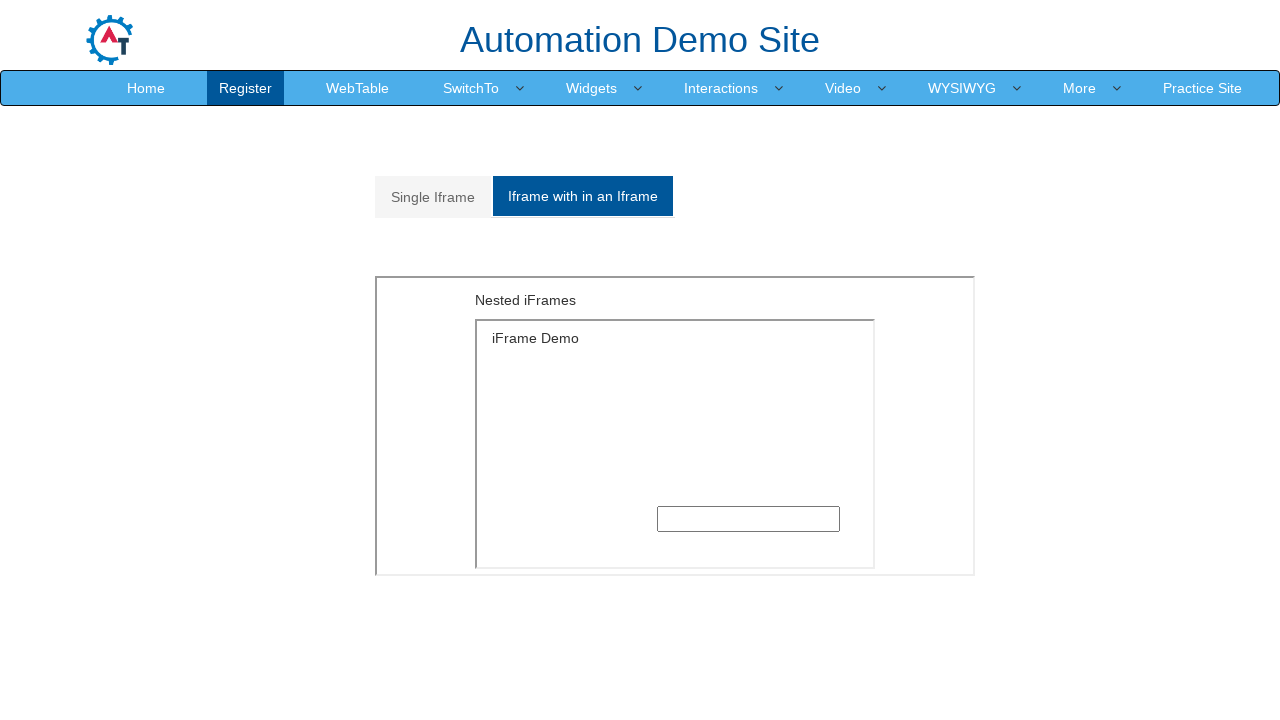

Located and switched to inner nested frame (index 0)
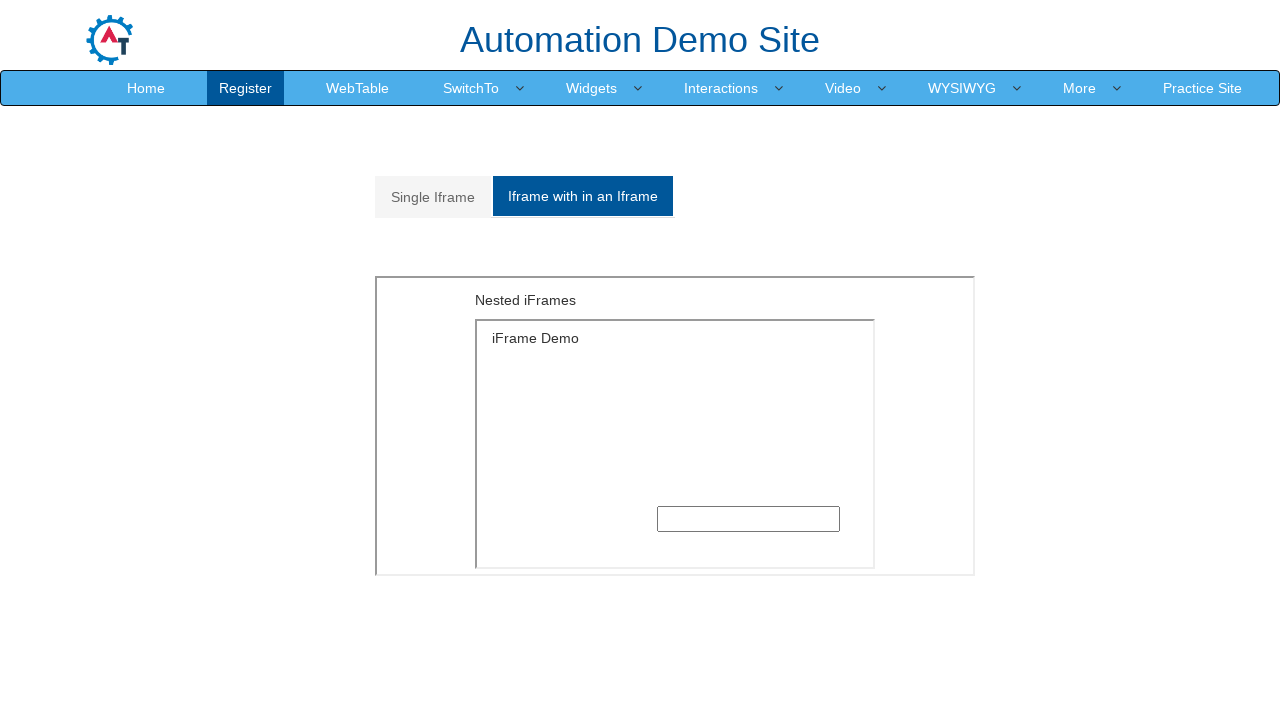

Retrieved text from inner frame: 'iFrame Demo'
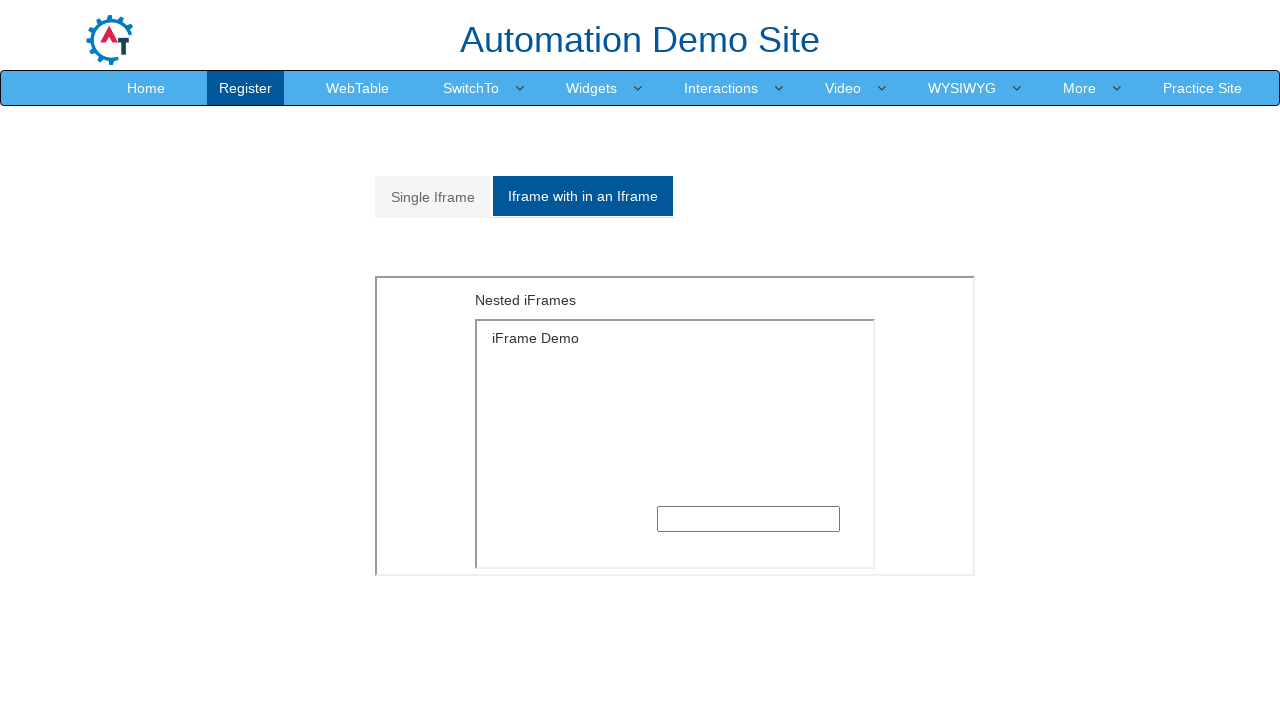

Filled text input field in inner frame with '123456' on iframe >> nth=1 >> internal:control=enter-frame >> iframe >> nth=0 >> internal:c
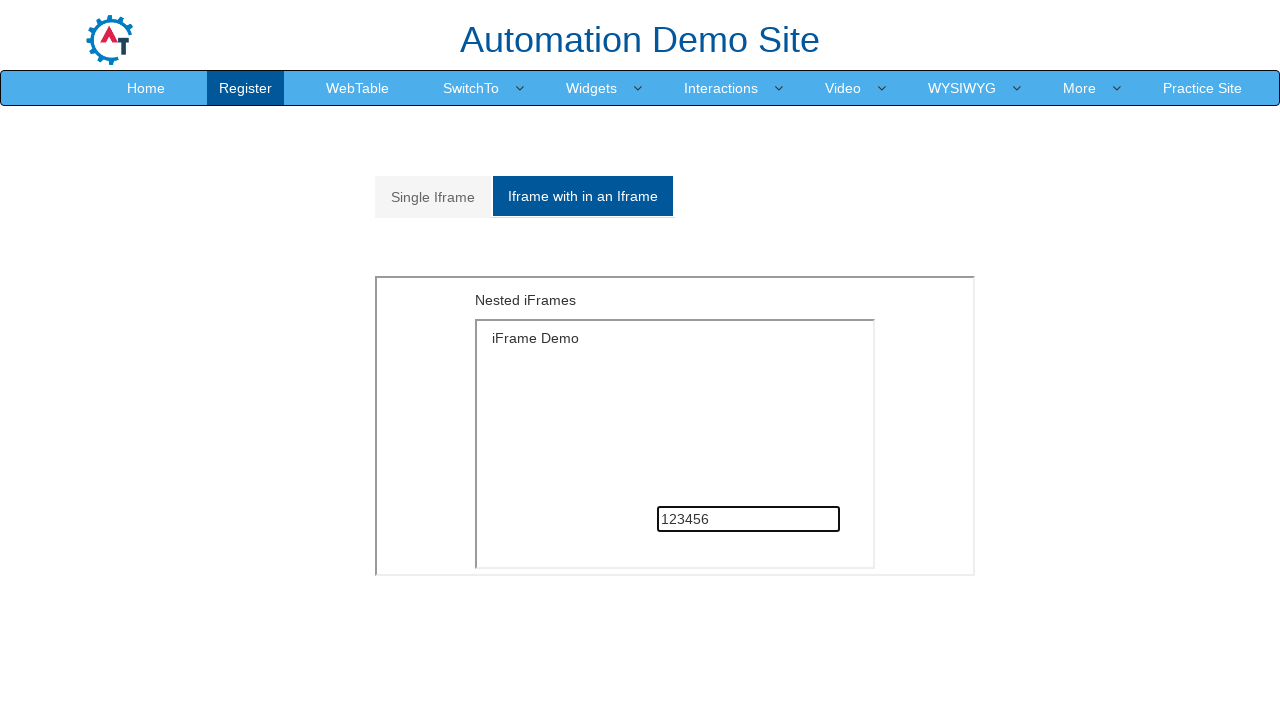

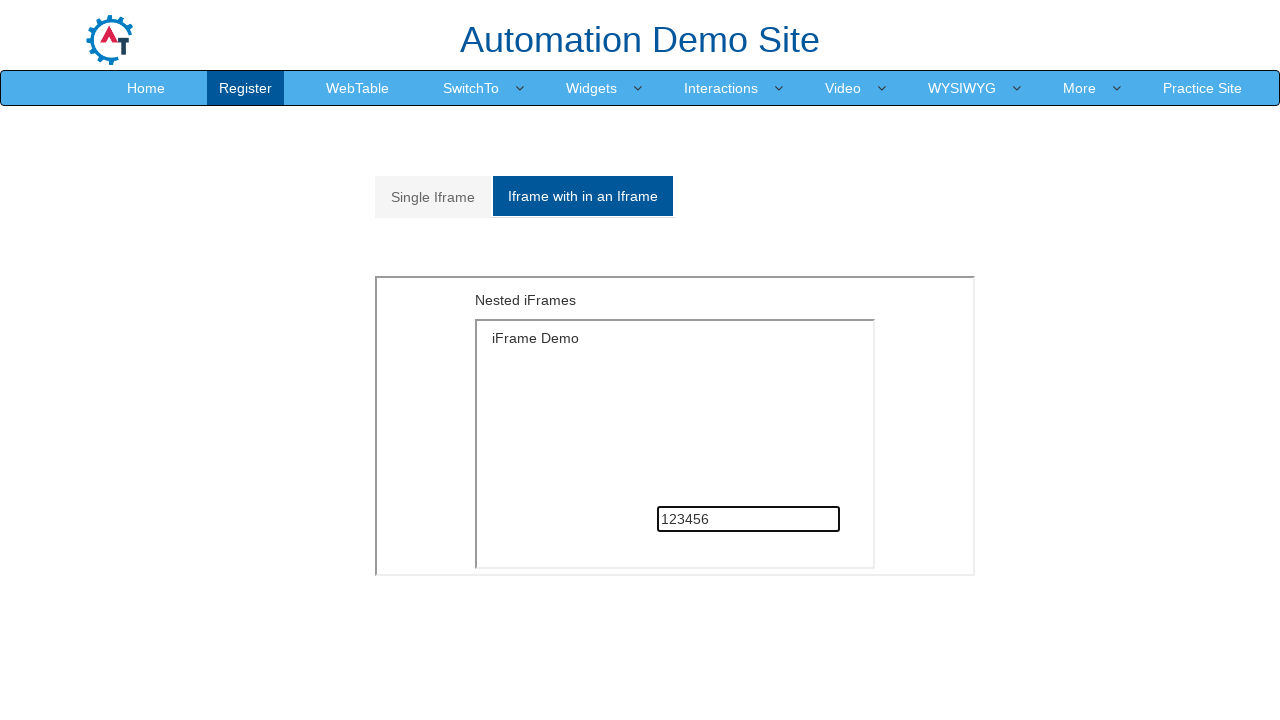